Navigates to the Artificial Analysis AI models leaderboard and expands the Intelligence column to view additional benchmark data including GPQA-diamond scores.

Starting URL: https://artificialanalysis.ai/leaderboards/models

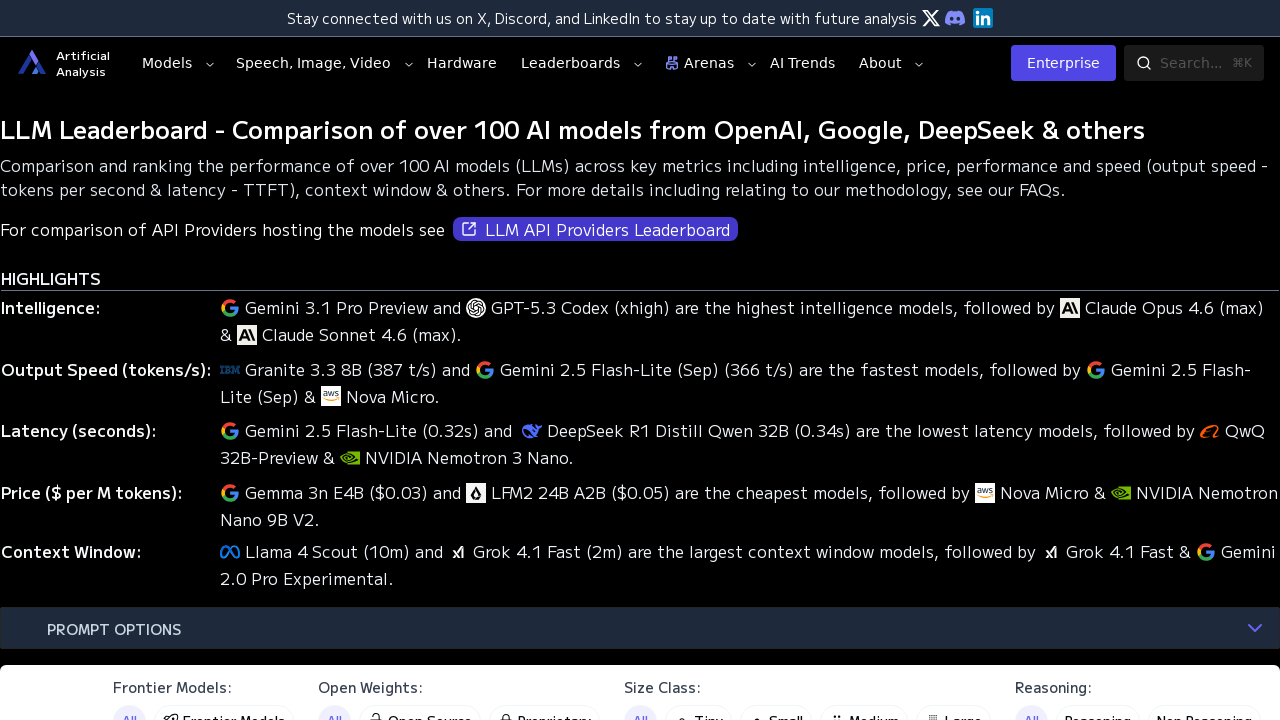

Waited for page to fully load (networkidle state)
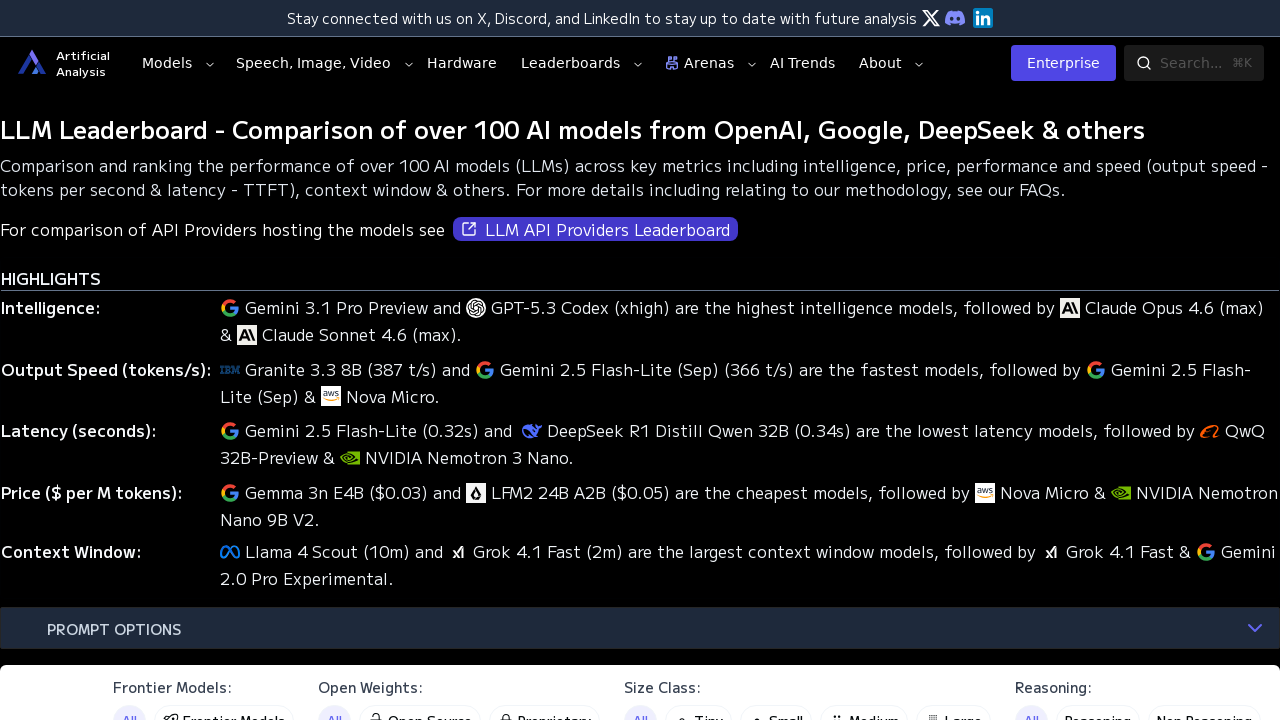

Located Intelligence column header text
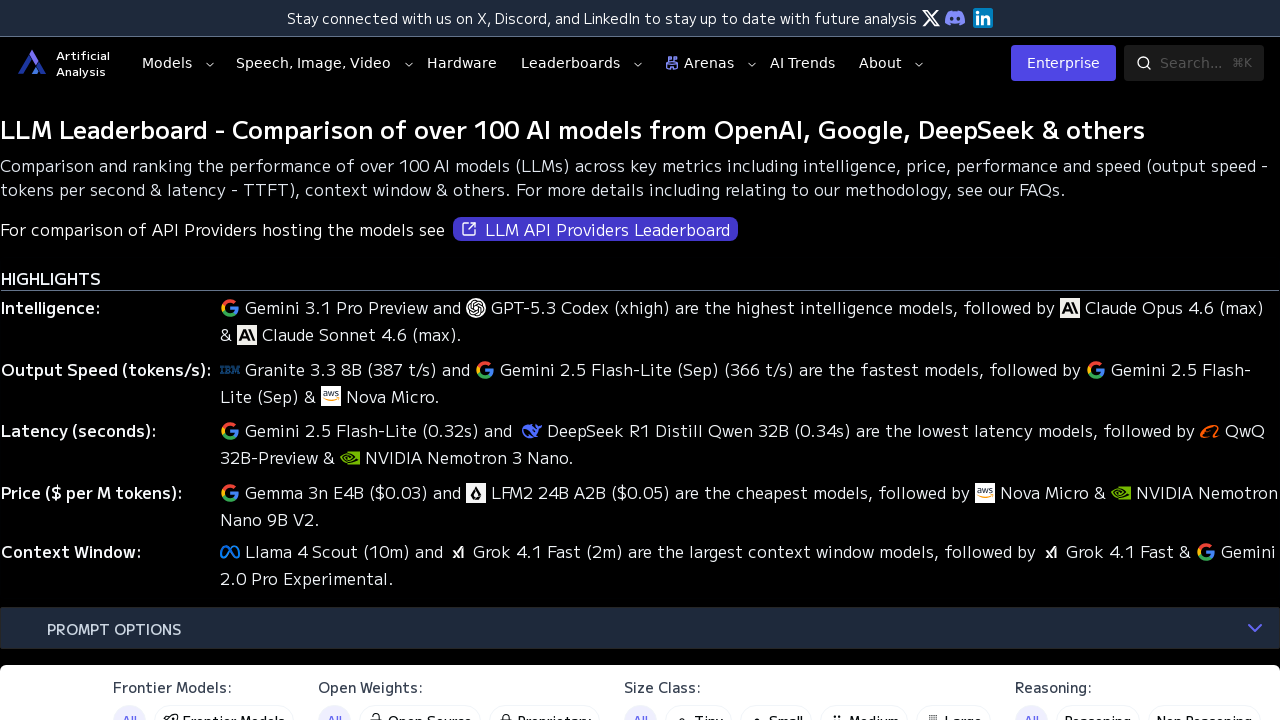

Found Intelligence column header element
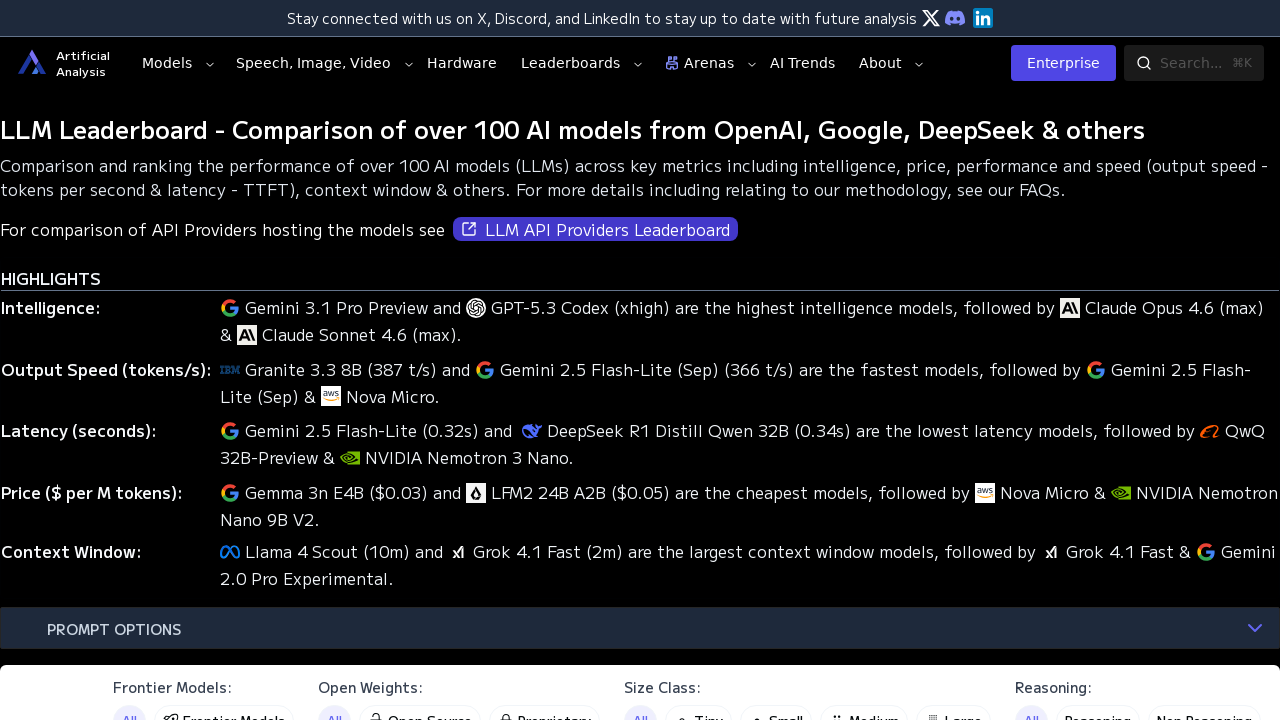

Located expand button within Intelligence column header
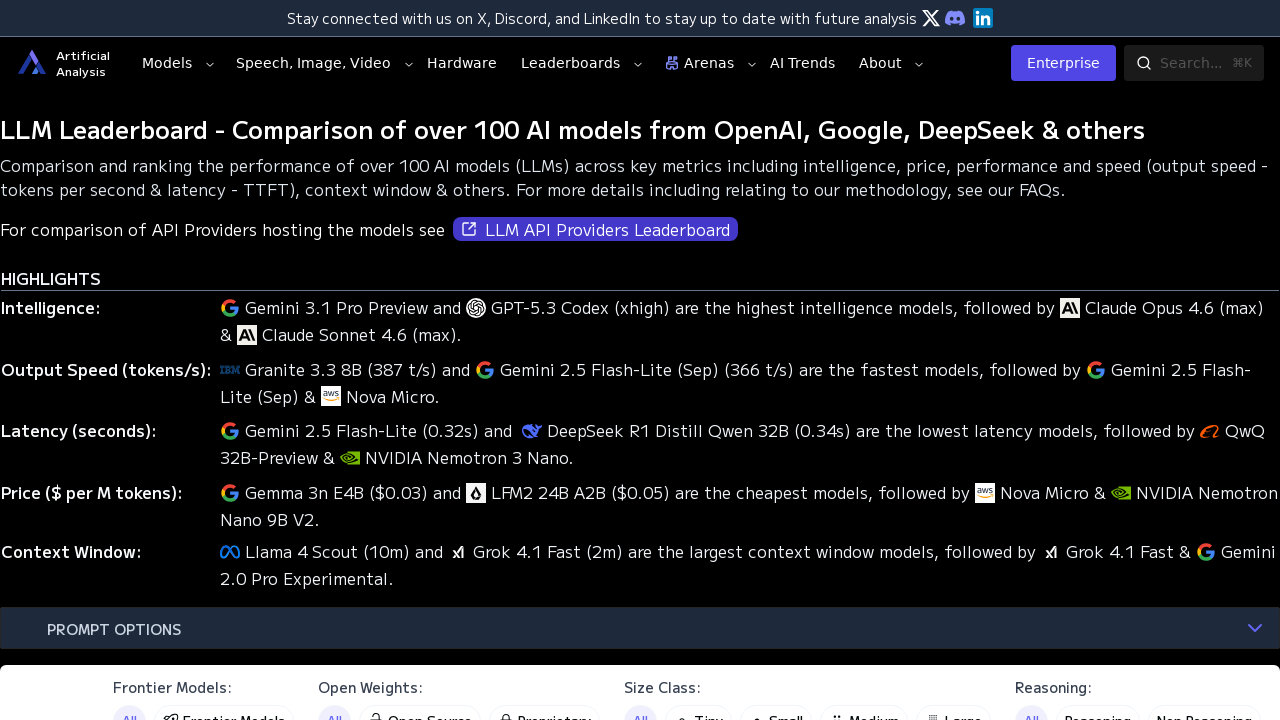

Clicked expand button to reveal additional benchmark columns at (662, 360) on th >> internal:has="internal:text=\"Intelligence\"s" >> button
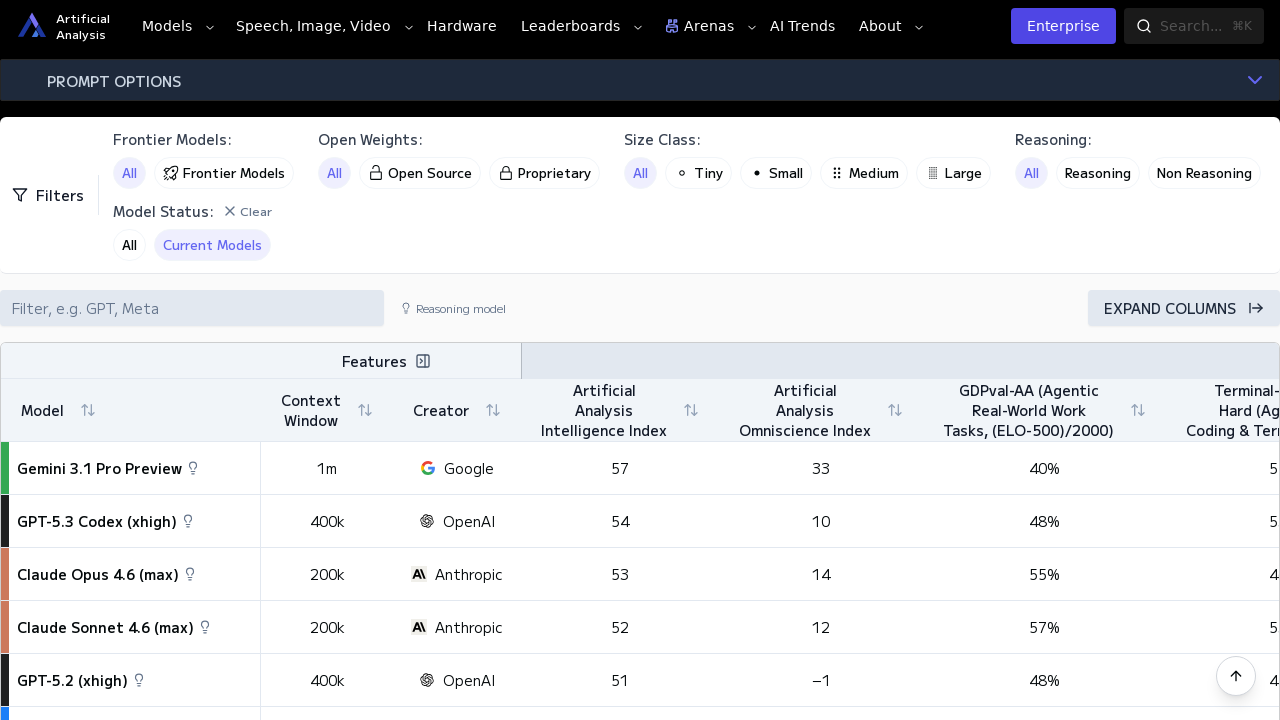

Waited for table to update with expanded columns including GPQA-diamond scores
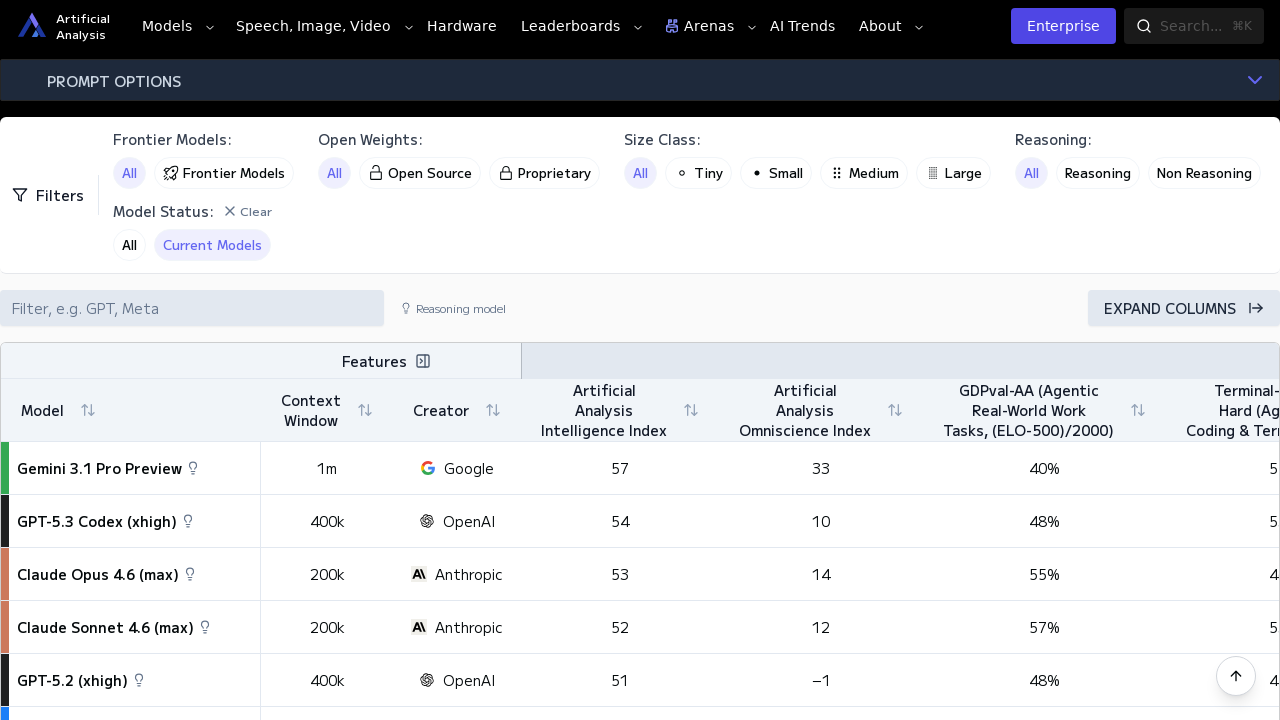

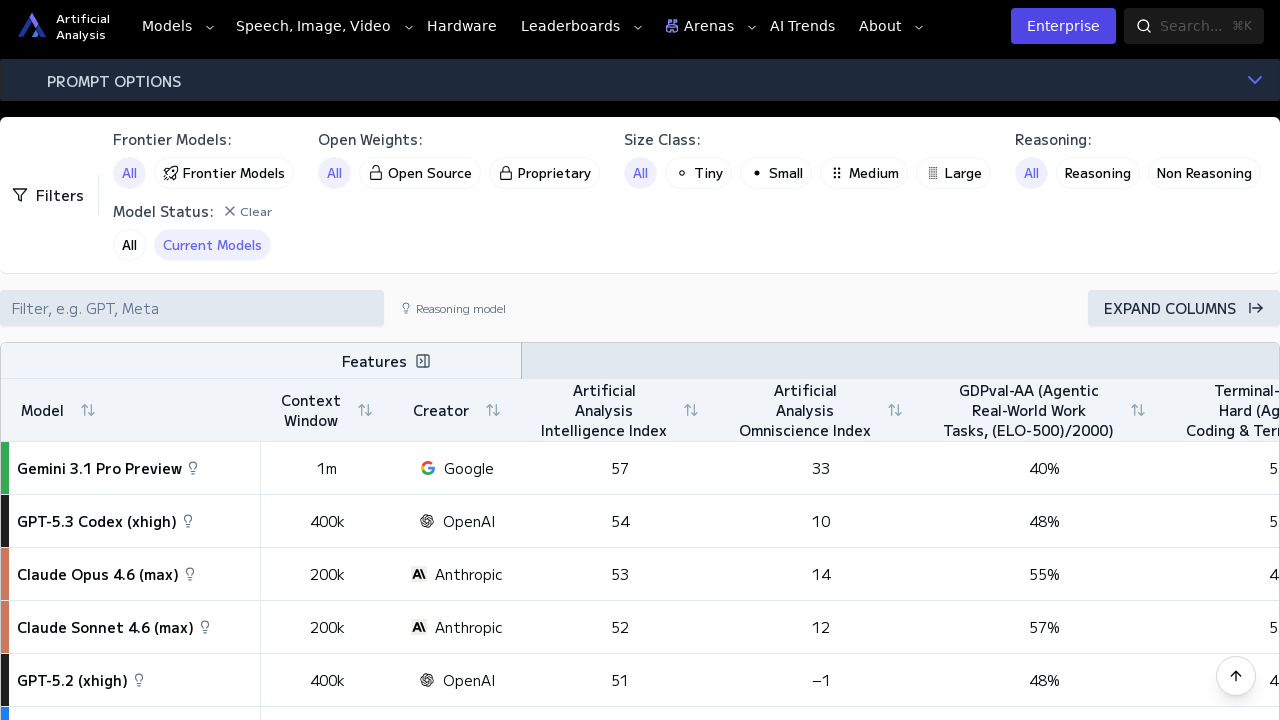